Tests right-click context menu functionality by performing a right-click action on a button element

Starting URL: https://swisnl.github.io/jQuery-contextMenu/demo.html

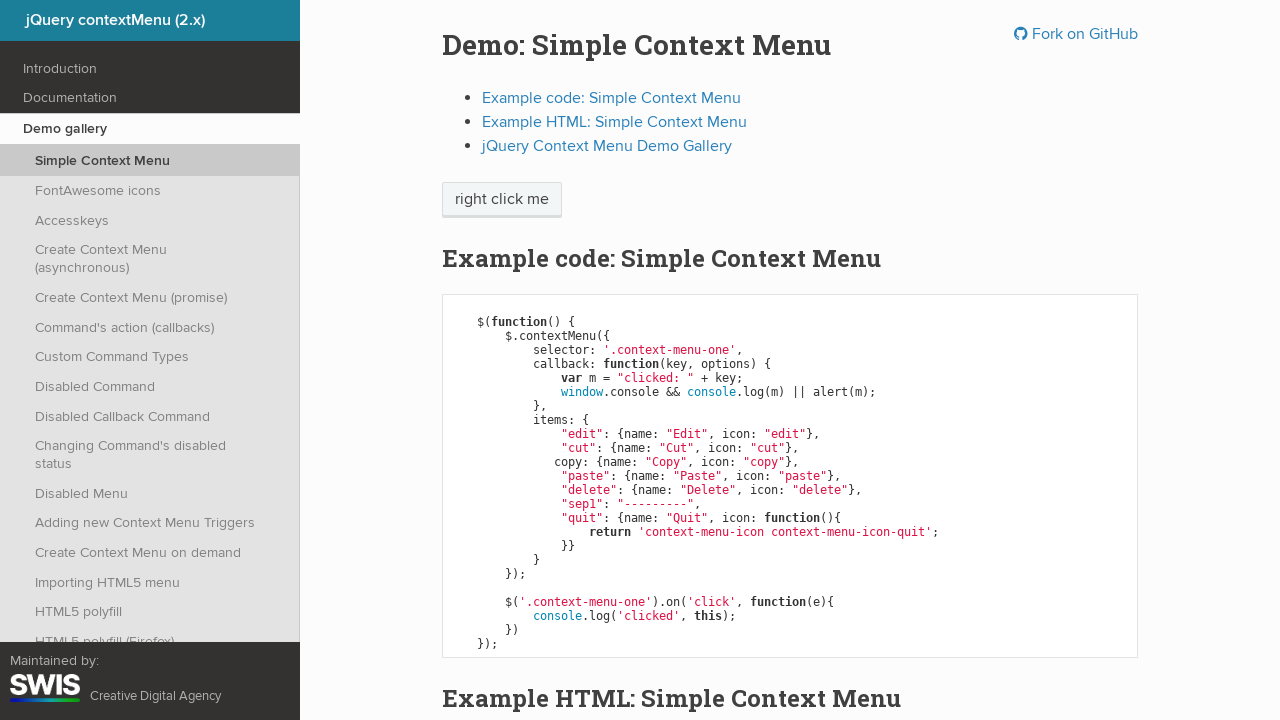

Located context menu button element
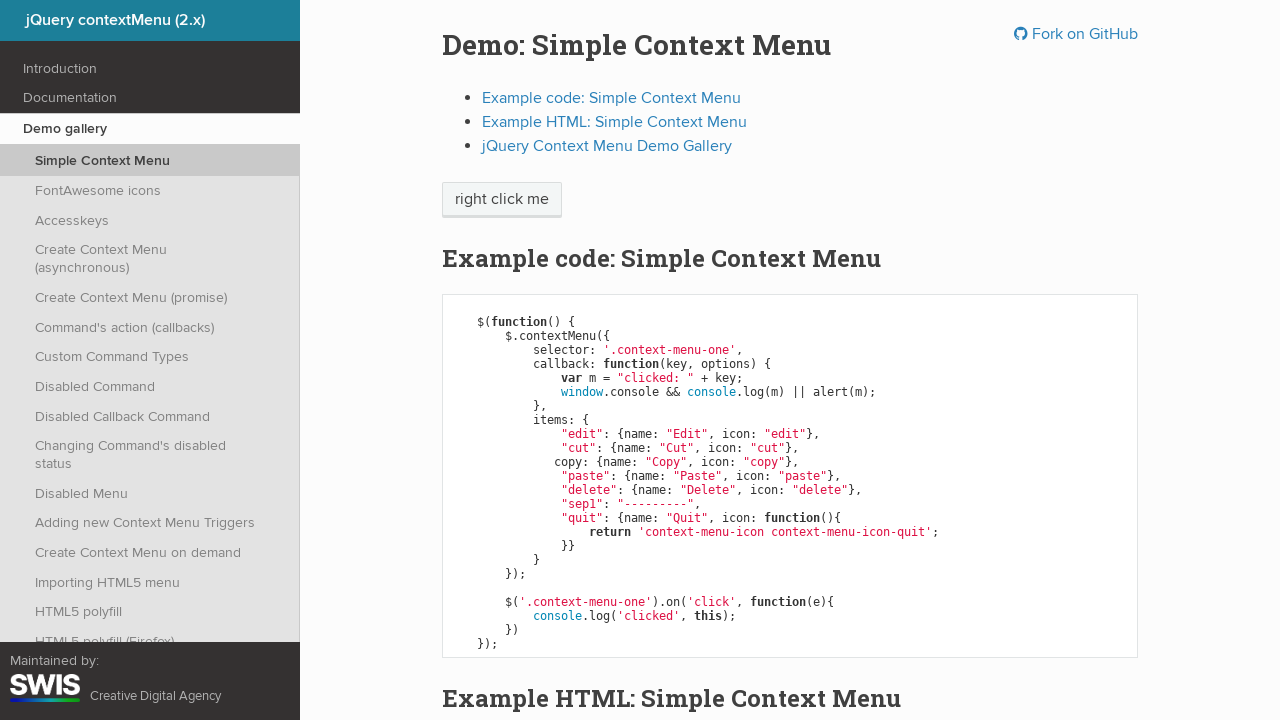

Performed right-click on button to open context menu at (502, 200) on xpath=//span[@class='context-menu-one btn btn-neutral']
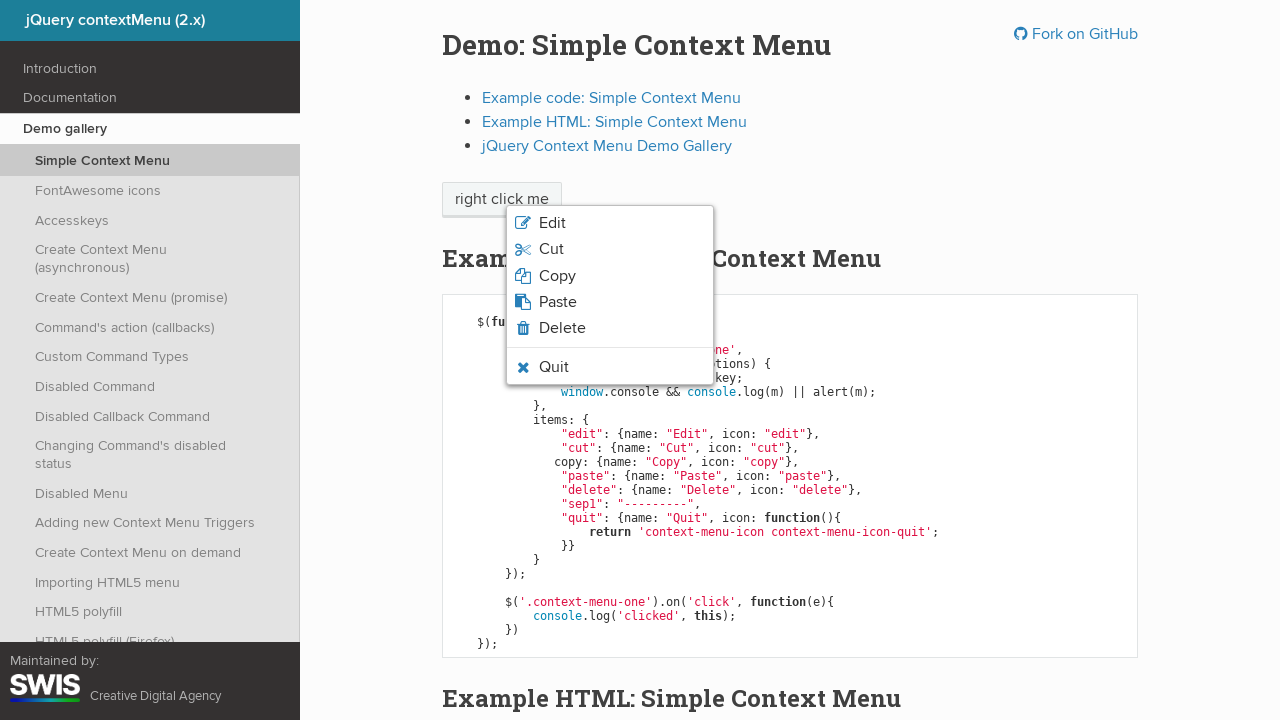

Context menu appeared and is now visible
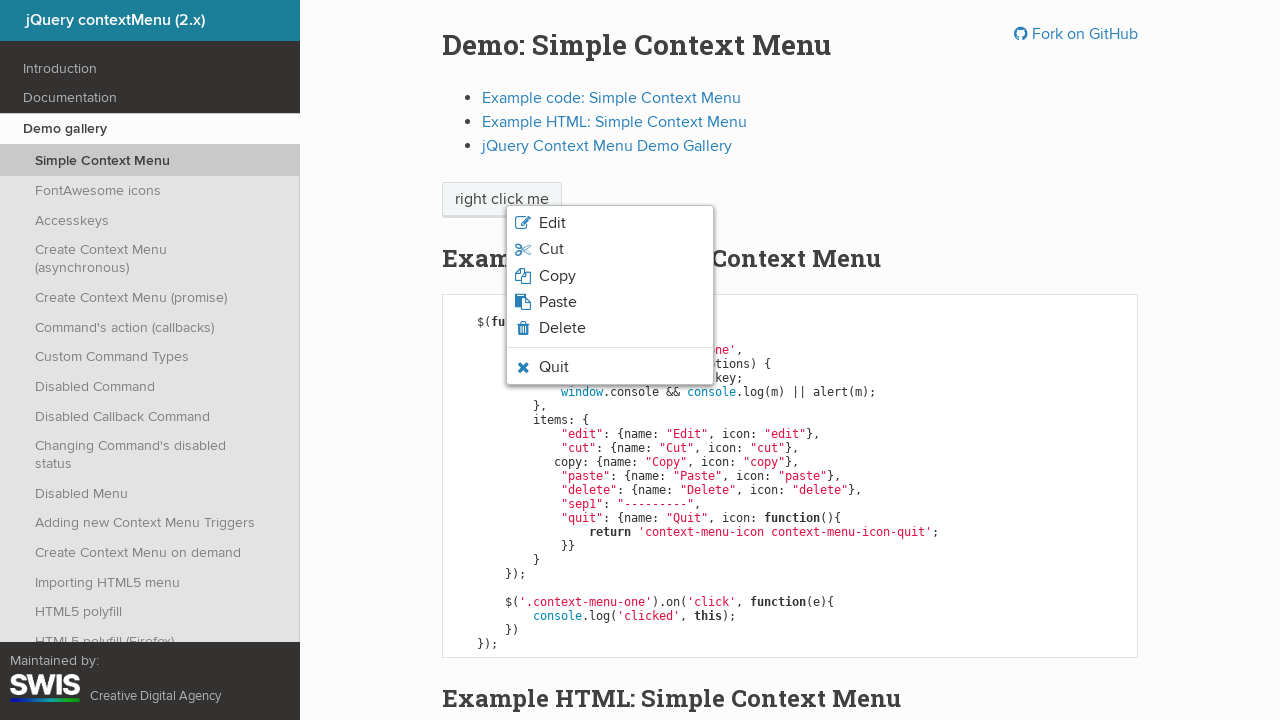

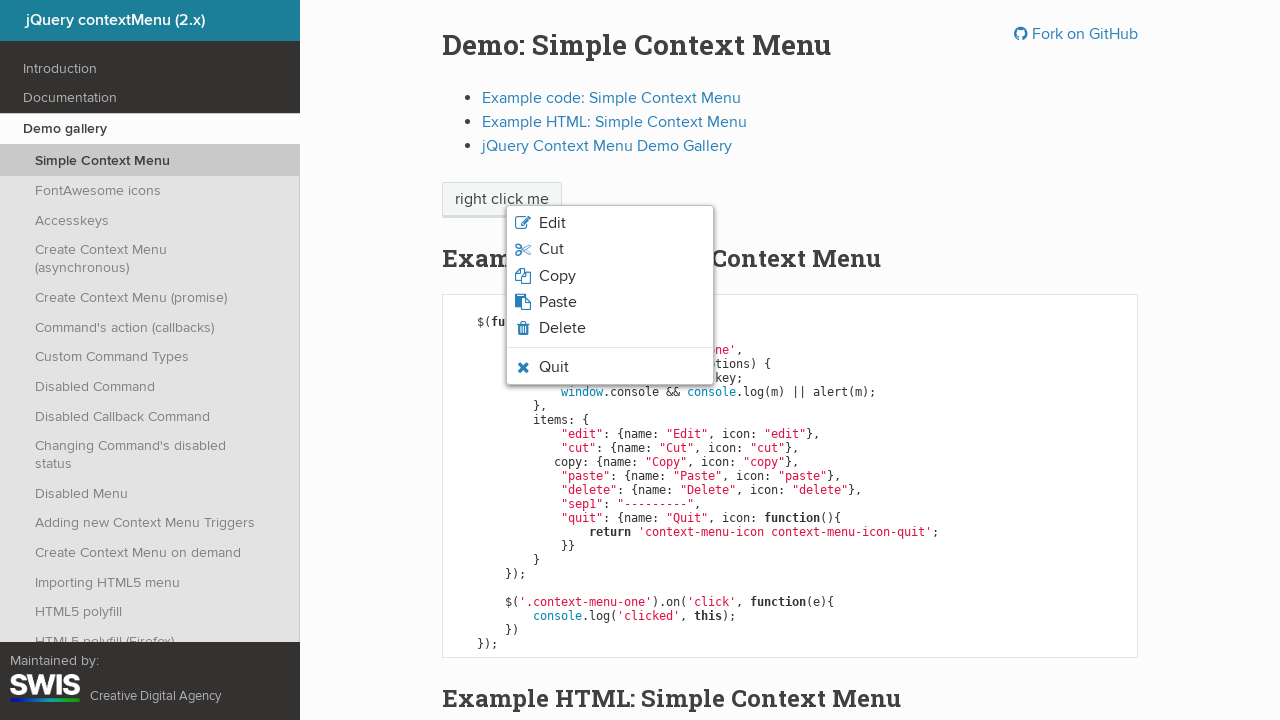